Navigates to tables page and verifies the number of rows and columns in the table

Starting URL: https://selenium-test-react.vercel.app/

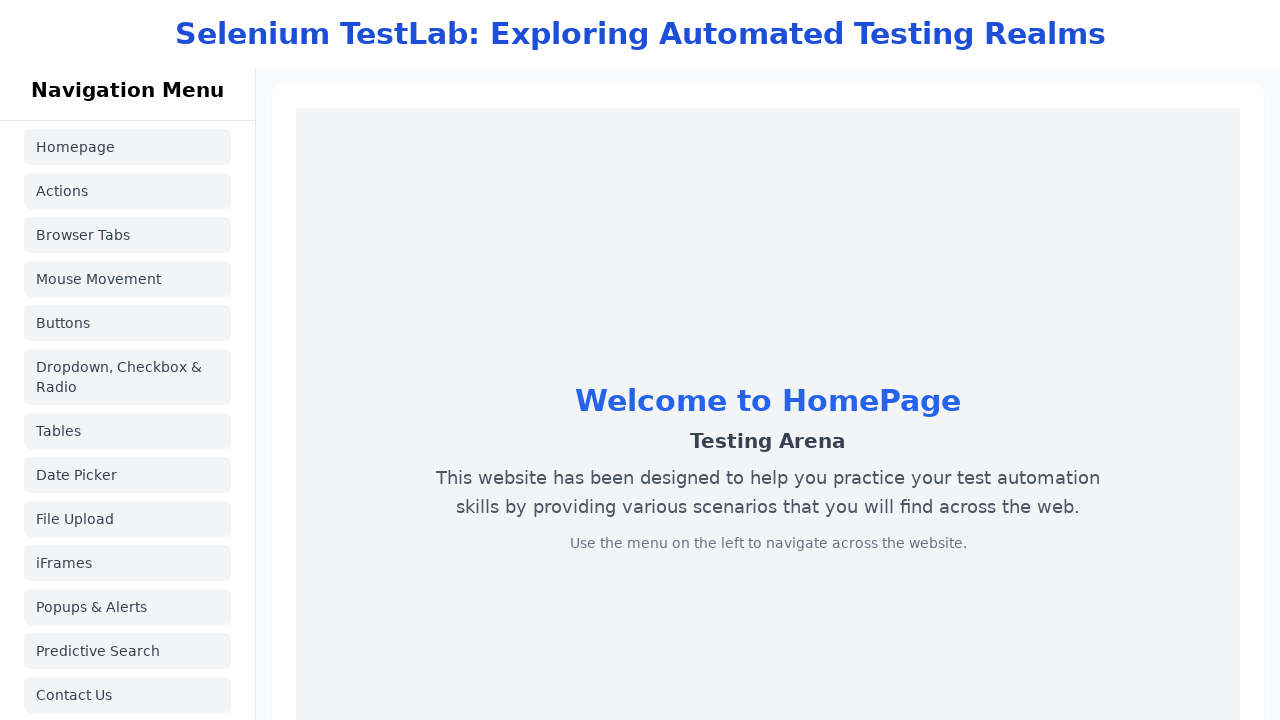

Clicked navigation link to tables page at (128, 431) on a[href='/tables']
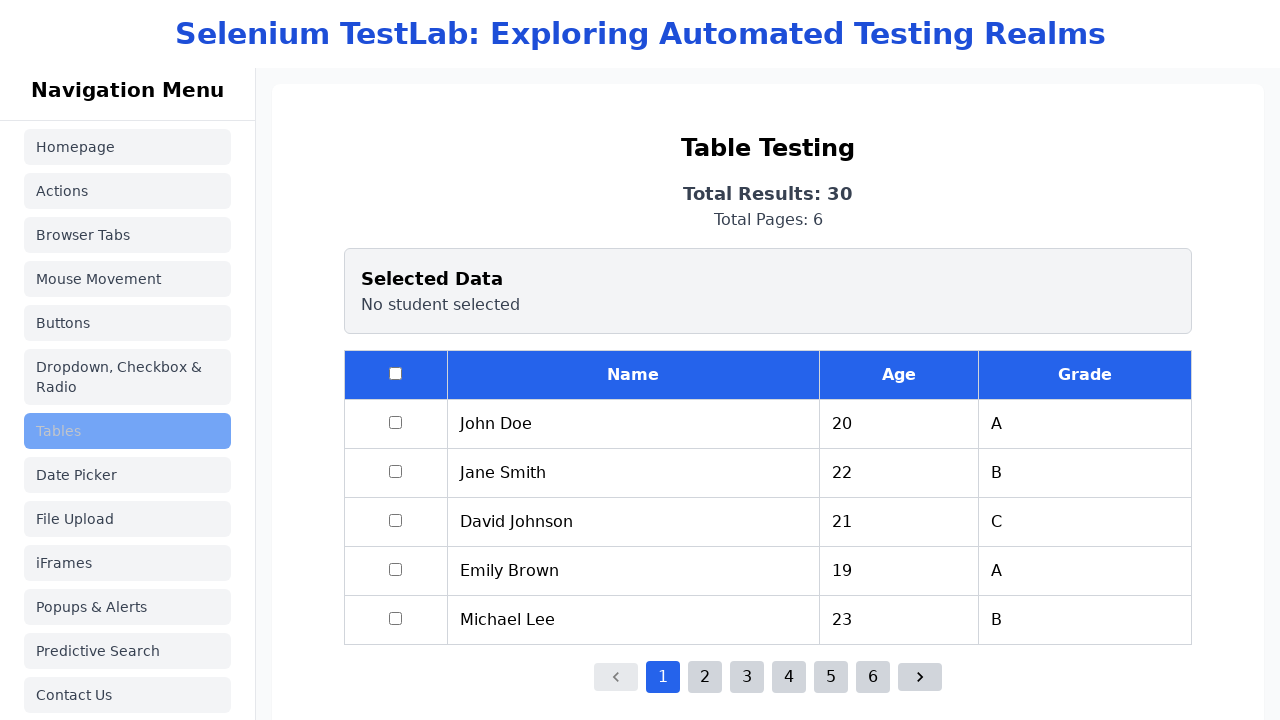

Table loaded and is visible
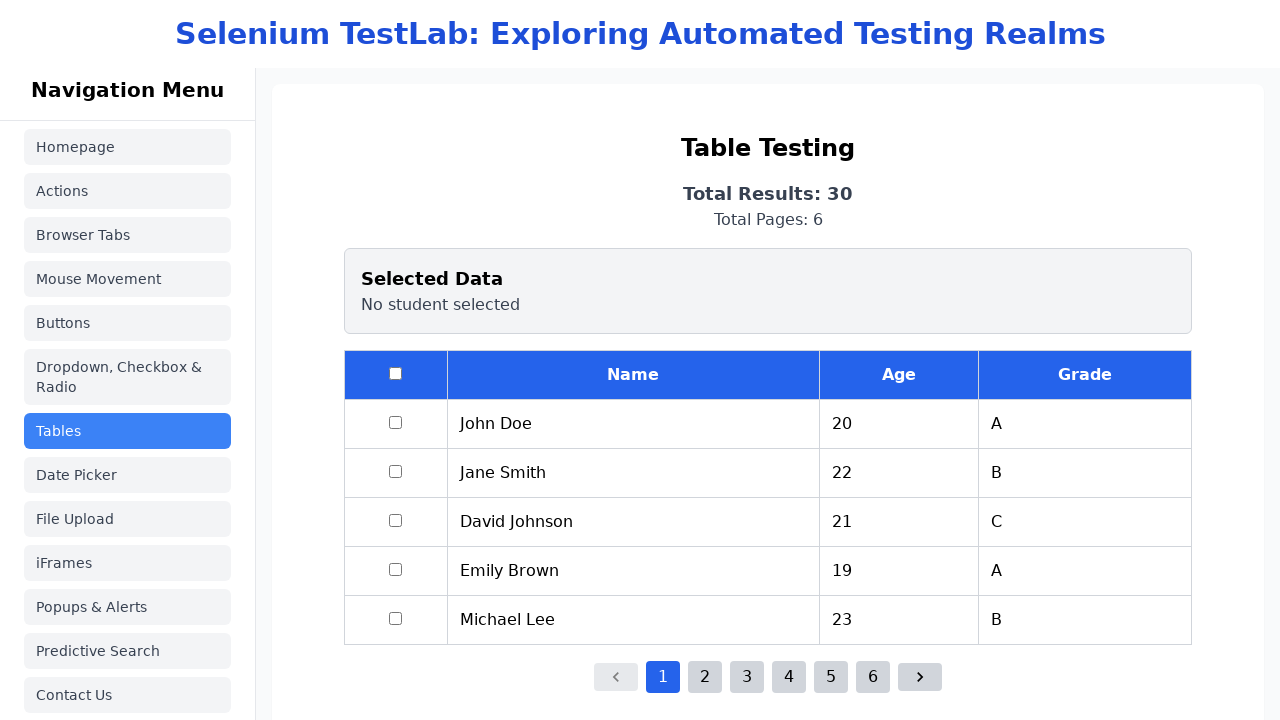

Located table rows
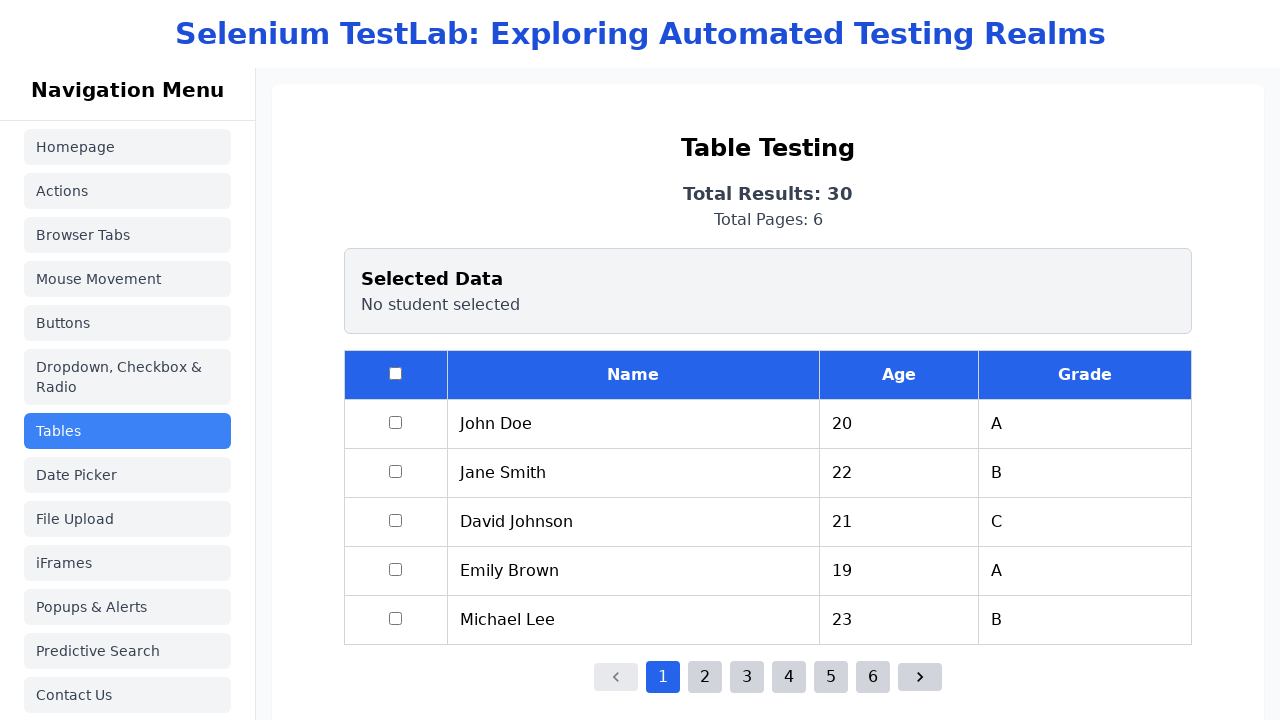

Verified table has 5 rows as expected
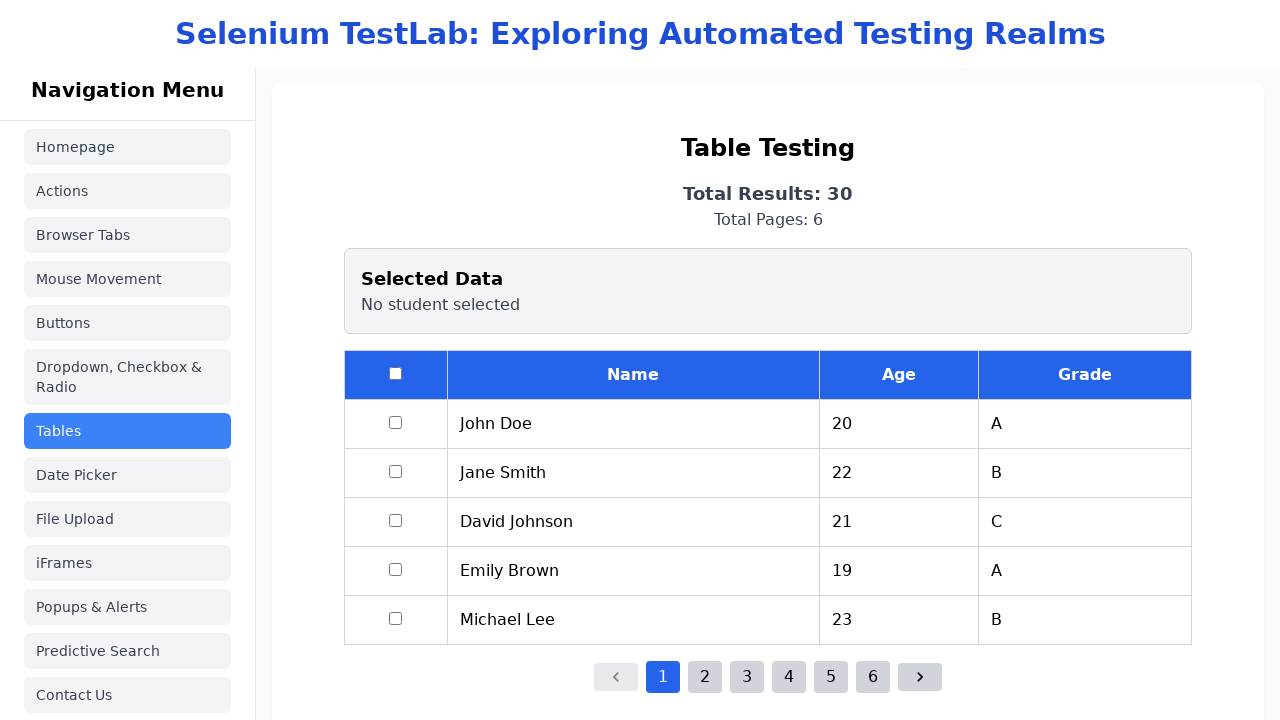

Located table columns
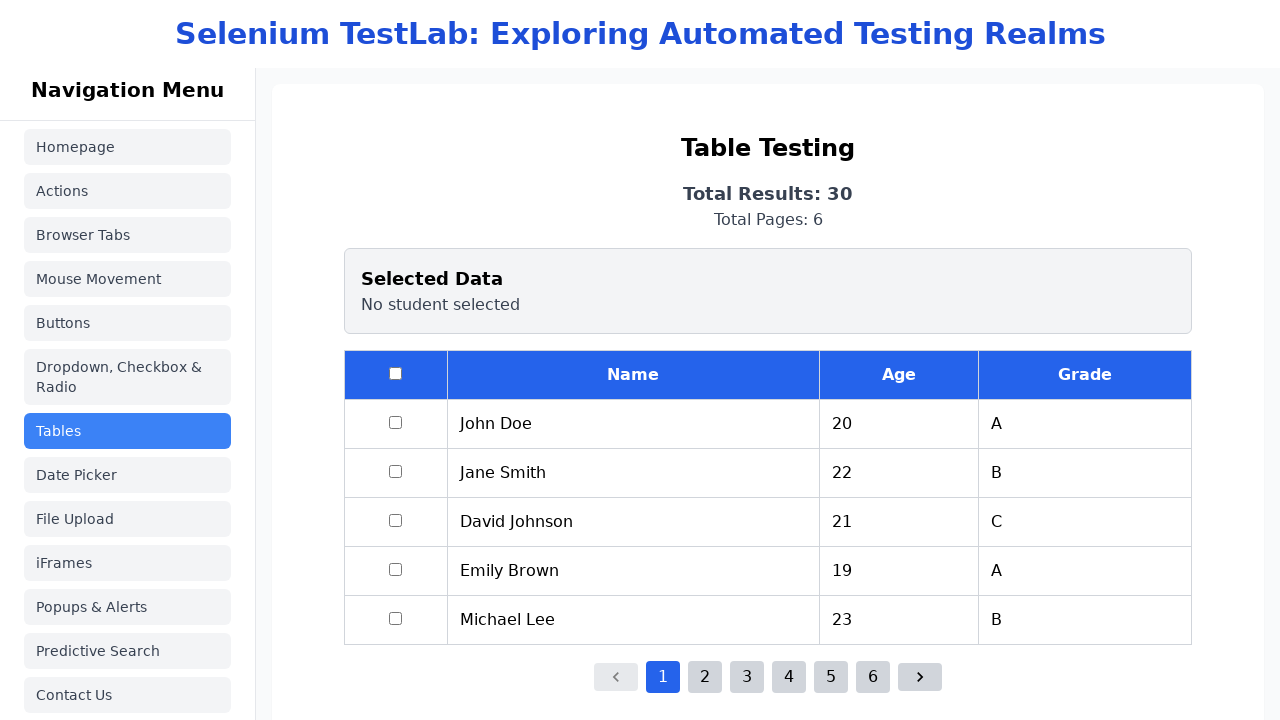

Verified table has 4 columns as expected
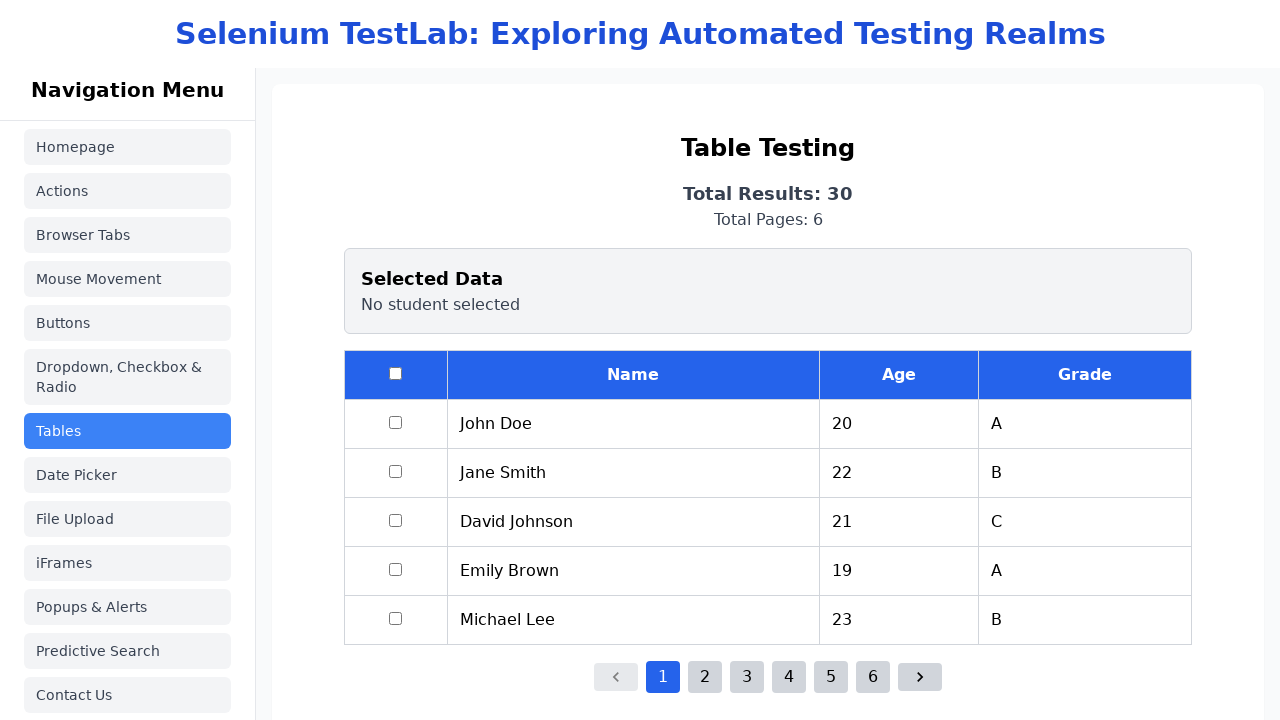

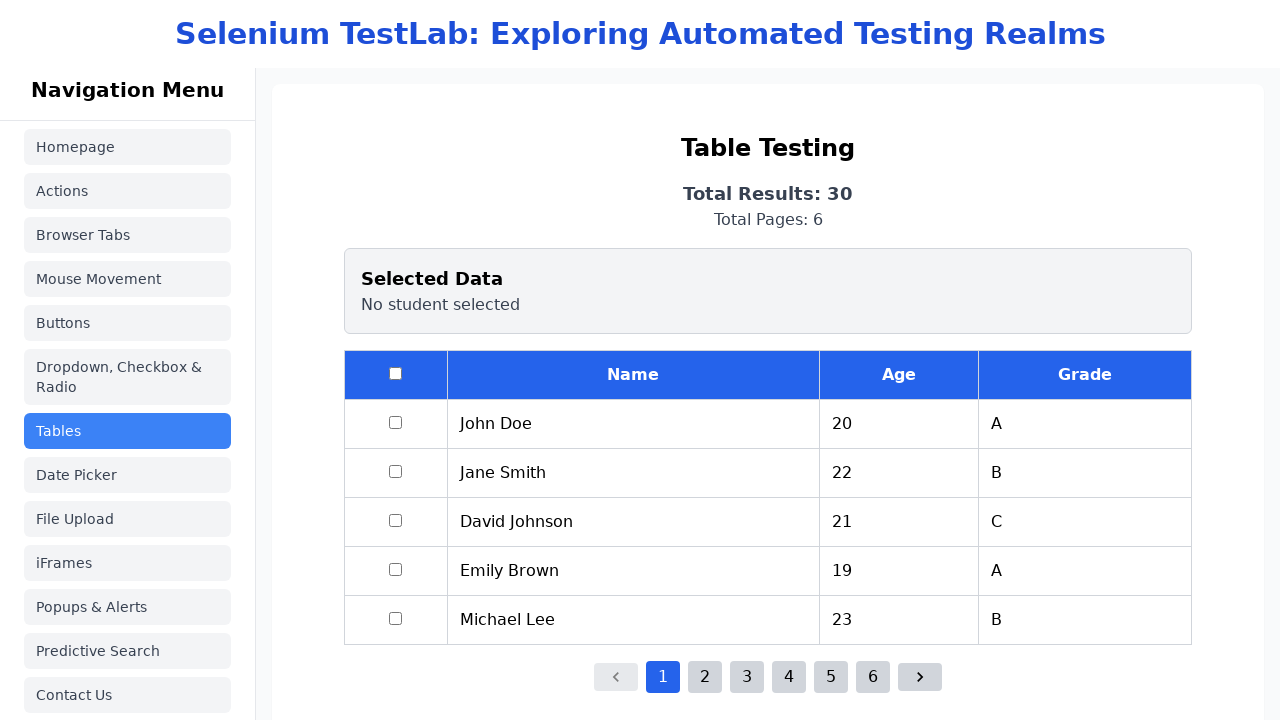